Tests keyboard input by clicking on an input field, typing text, clearing it, typing new text, and clicking a button

Starting URL: https://formy-project.herokuapp.com/keypress

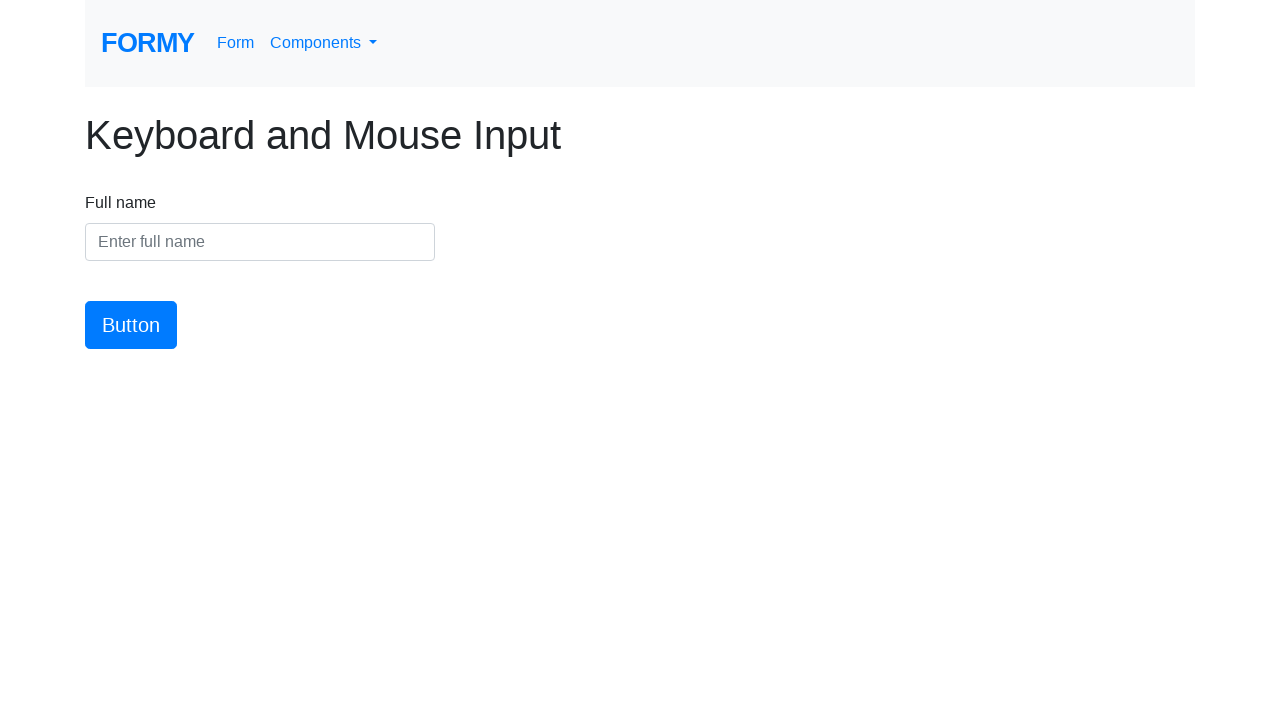

Clicked on the name input field at (260, 242) on #name
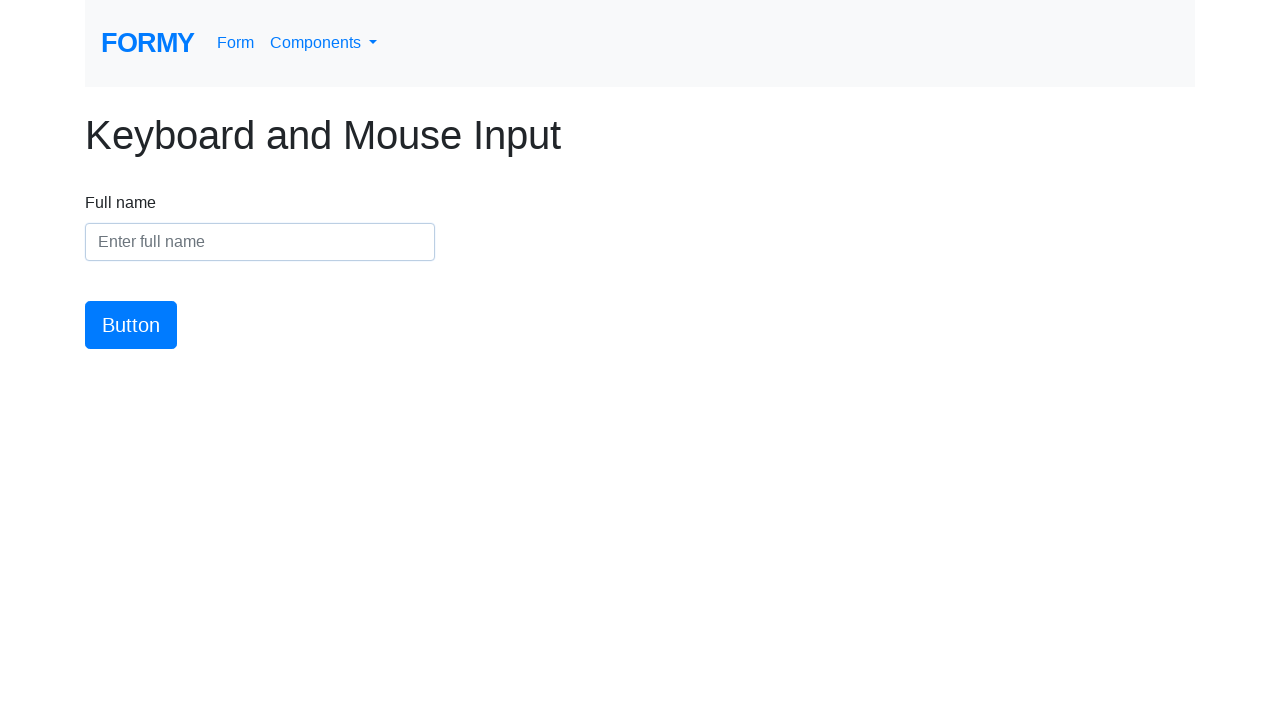

Filled name field with 'Doe, John' on #name
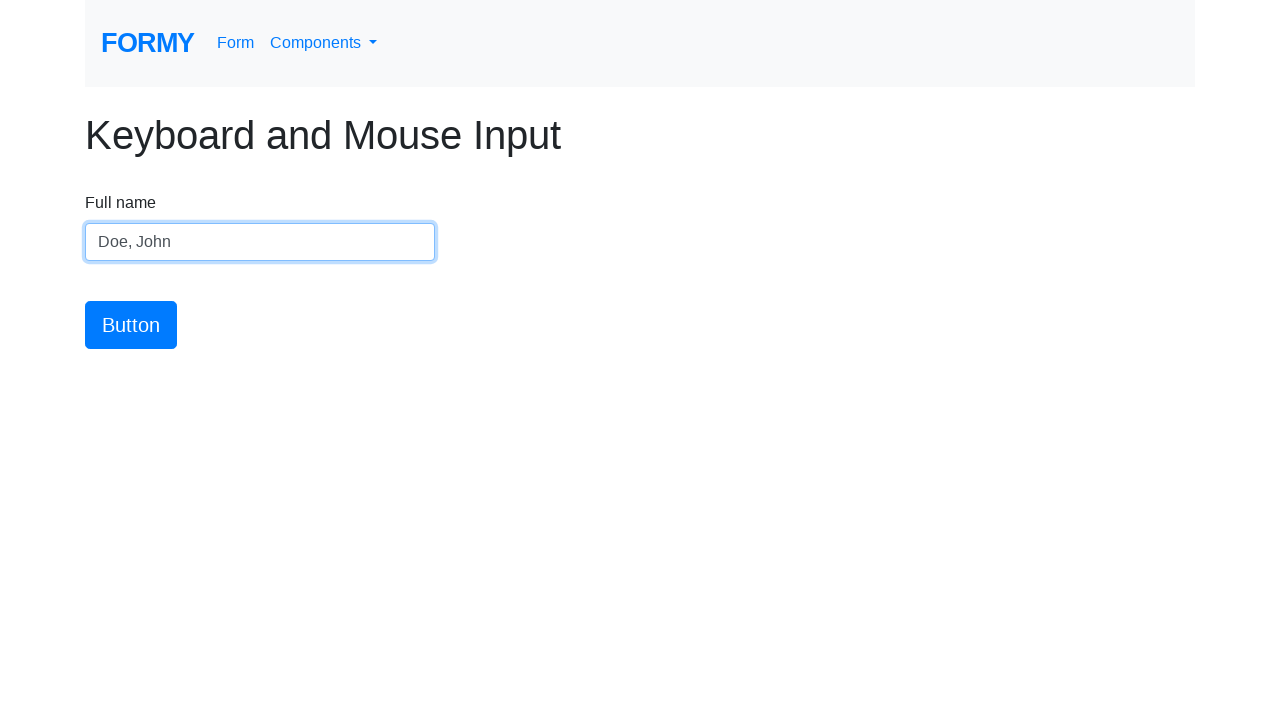

Cleared and refilled name field with 'John Doe' on #name
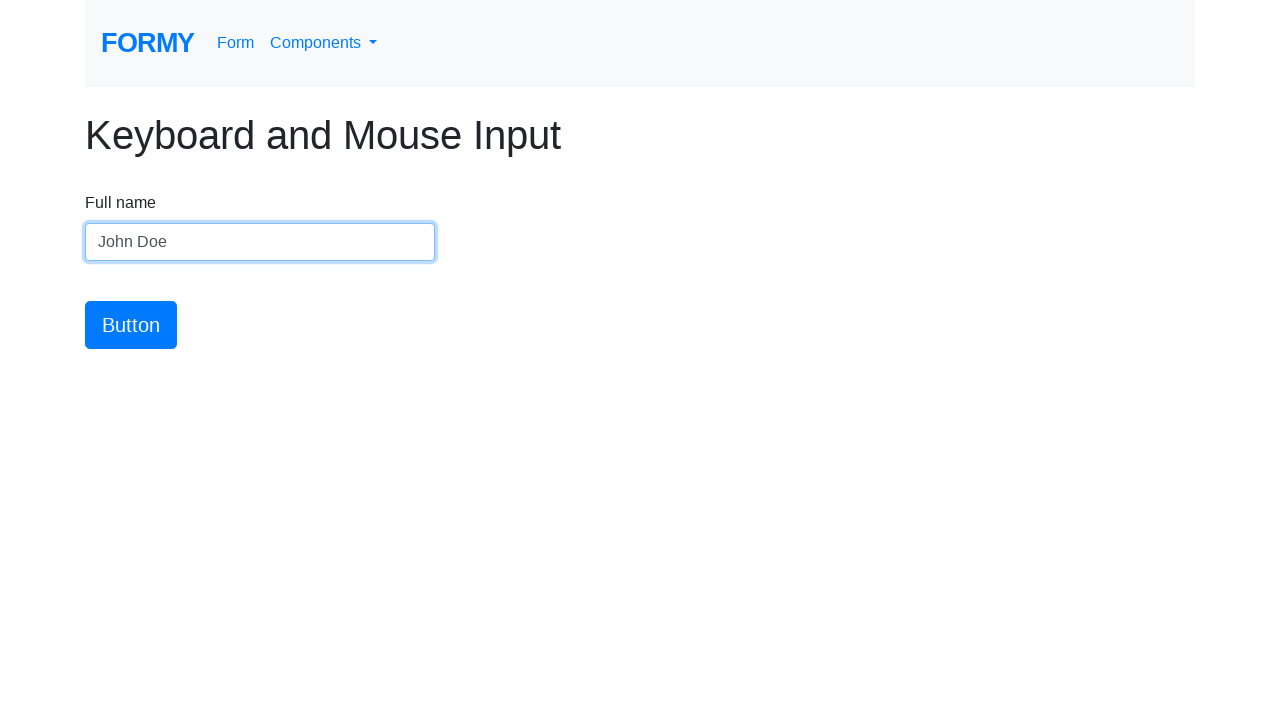

Clicked the submit button at (131, 325) on #button
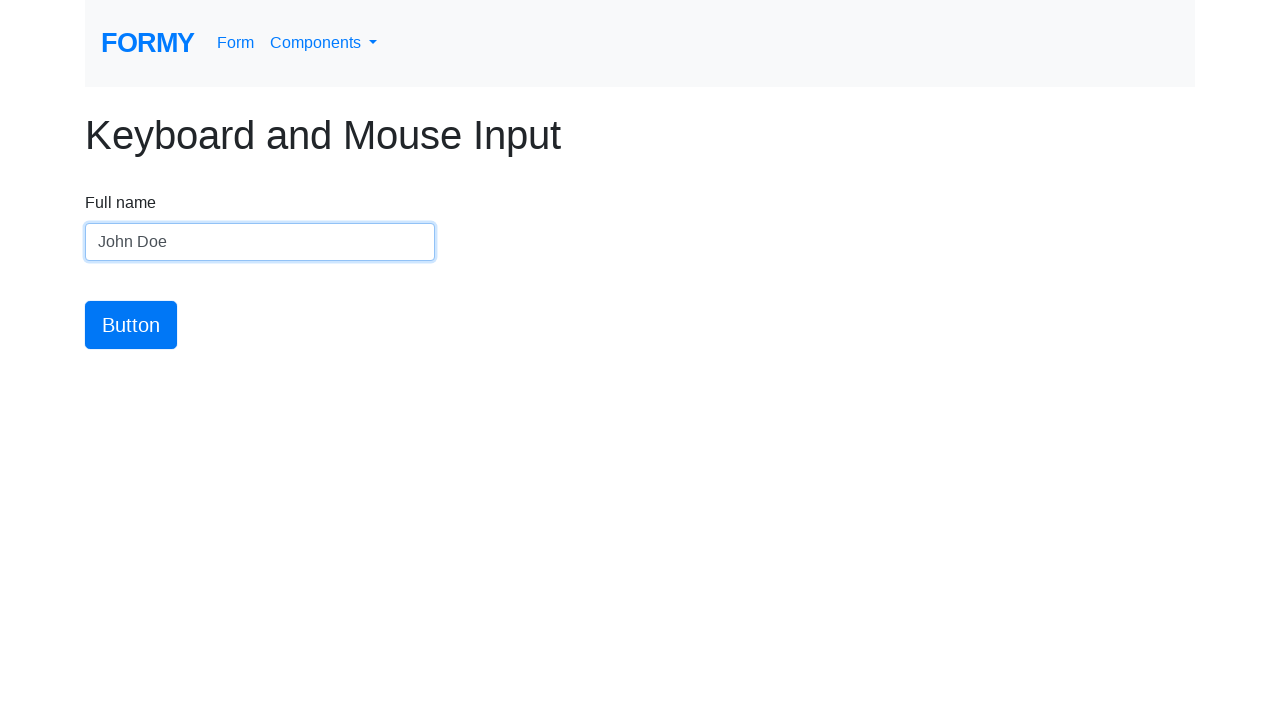

Verified that the name field contains 'John Doe'
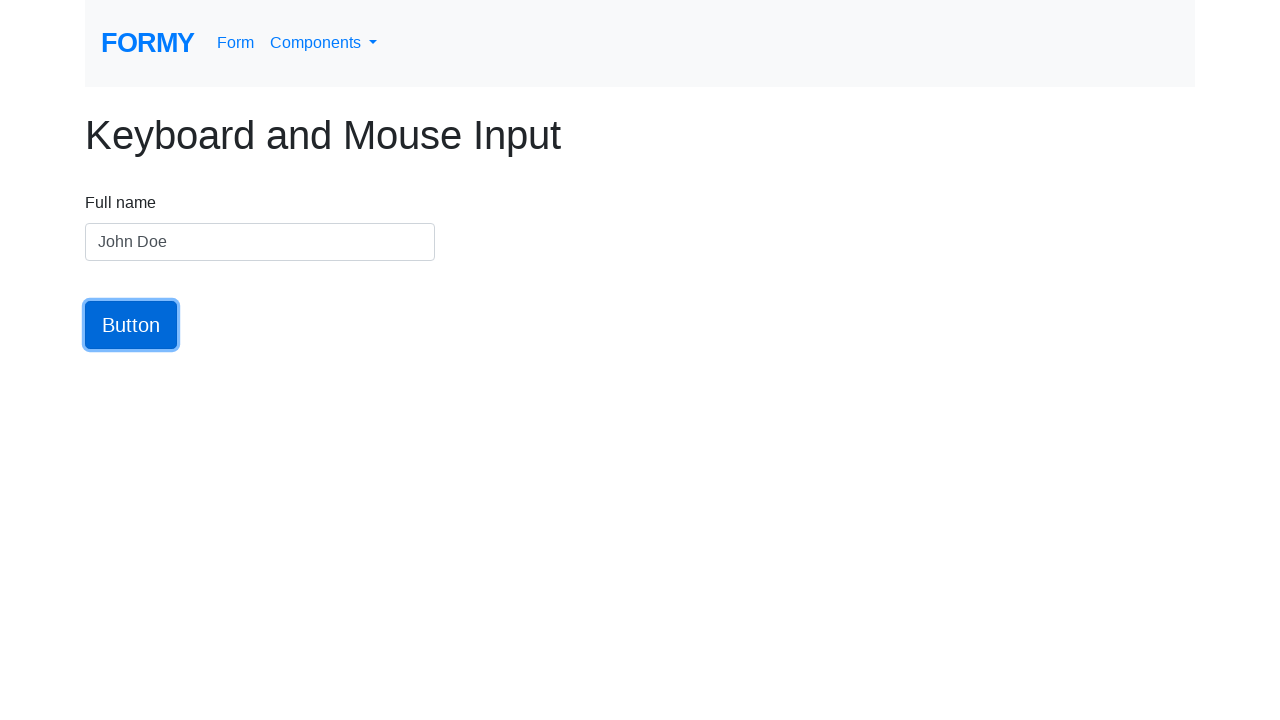

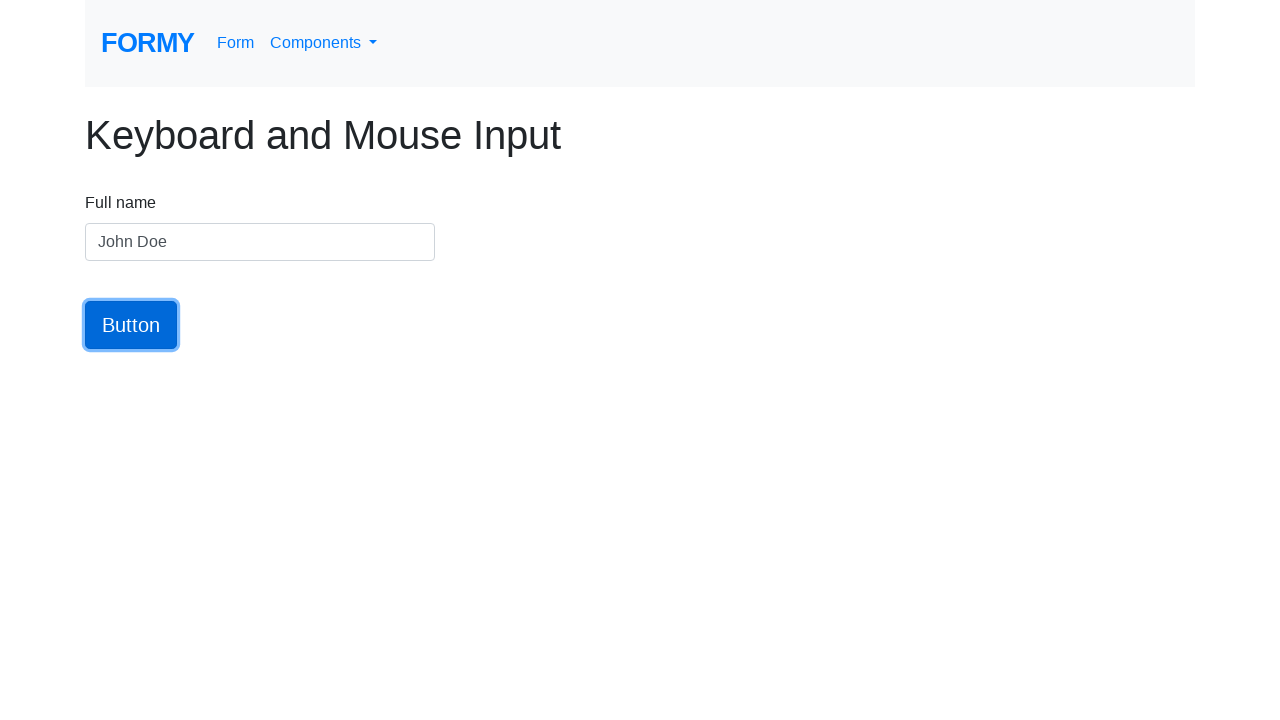